Tests JavaScript alert handling by clicking a button that triggers an alert and verifying/dismissing it

Starting URL: http://antoniotrindade.com.br/treinoautomacao/elementsweb.html

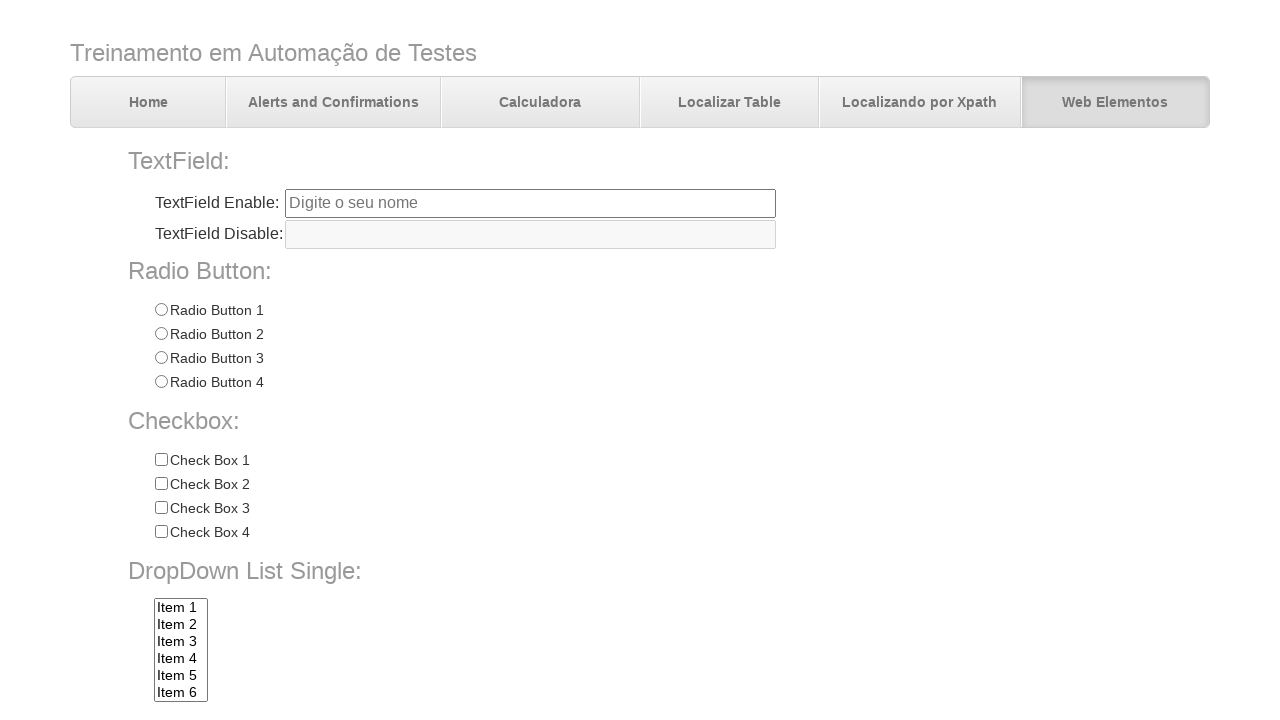

Dialog handler registered to handle JavaScript alerts
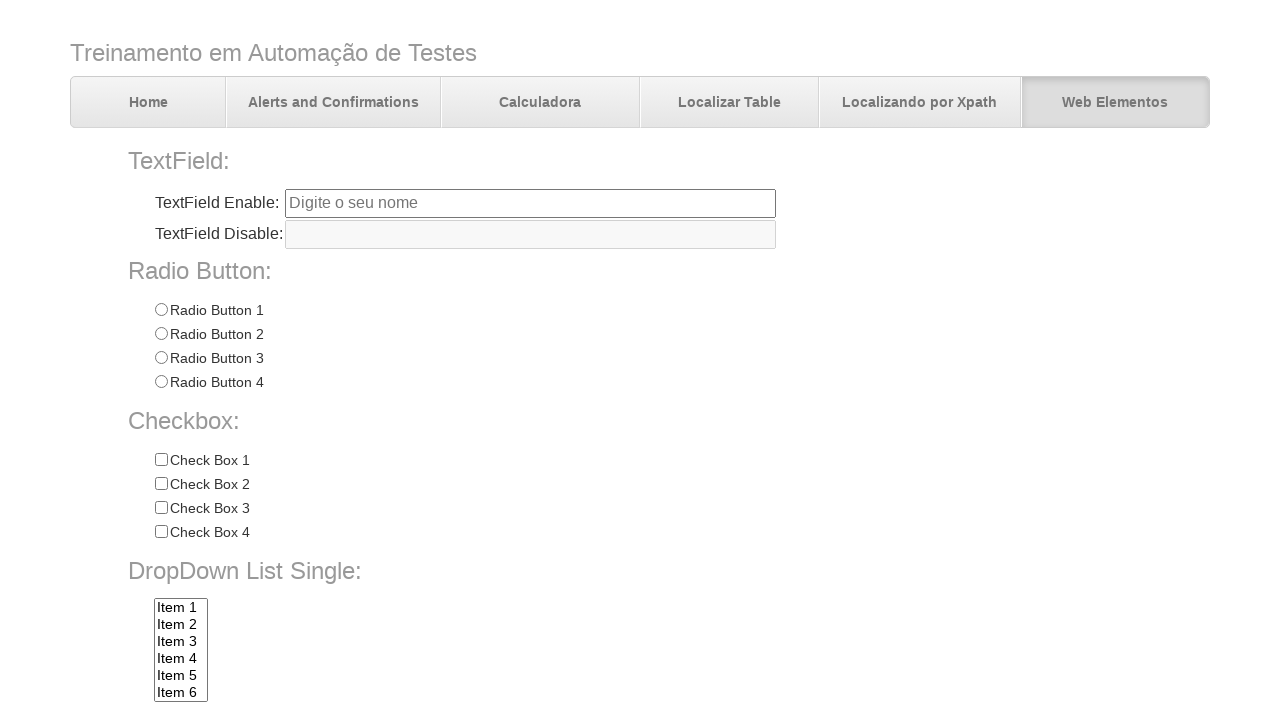

Clicked alert button to trigger JavaScript alert at (366, 644) on input[name='alertbtn']
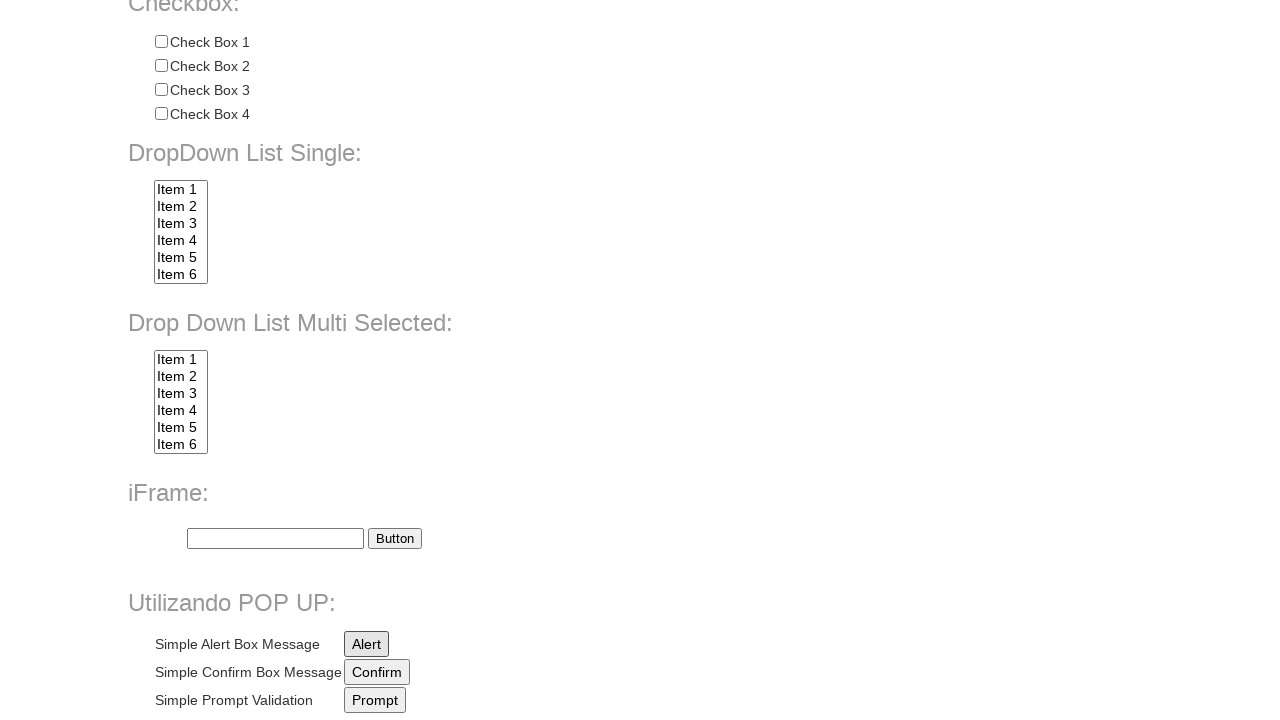

Waited 500ms to ensure dialog handling completed
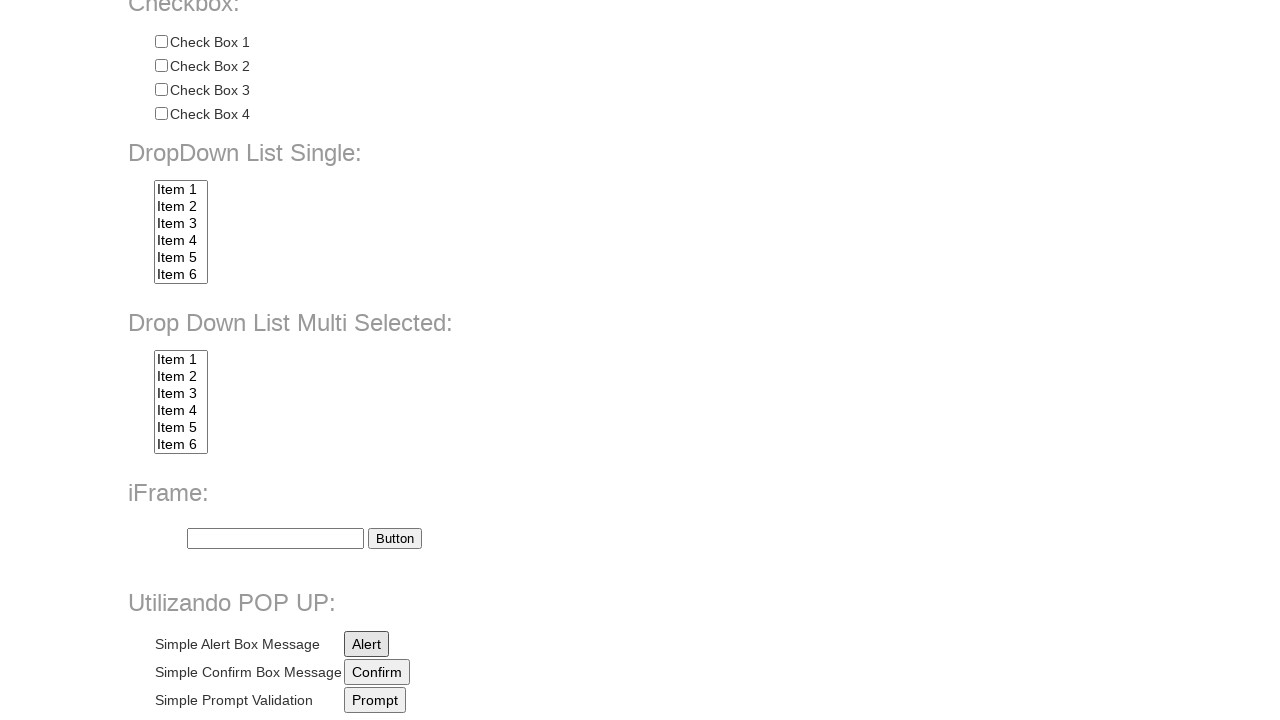

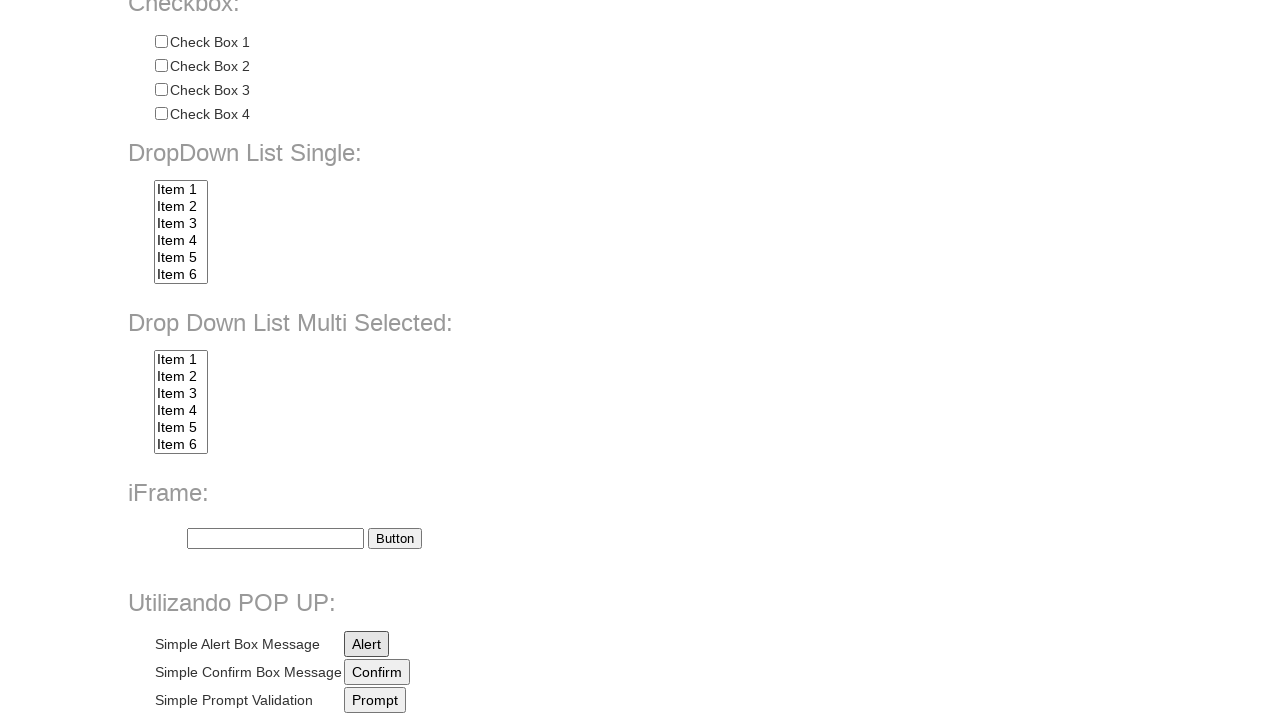